Tests XPath traversal by locating elements using sibling and parent selectors on an automation practice page

Starting URL: https://rahulshettyacademy.com/AutomationPractice/

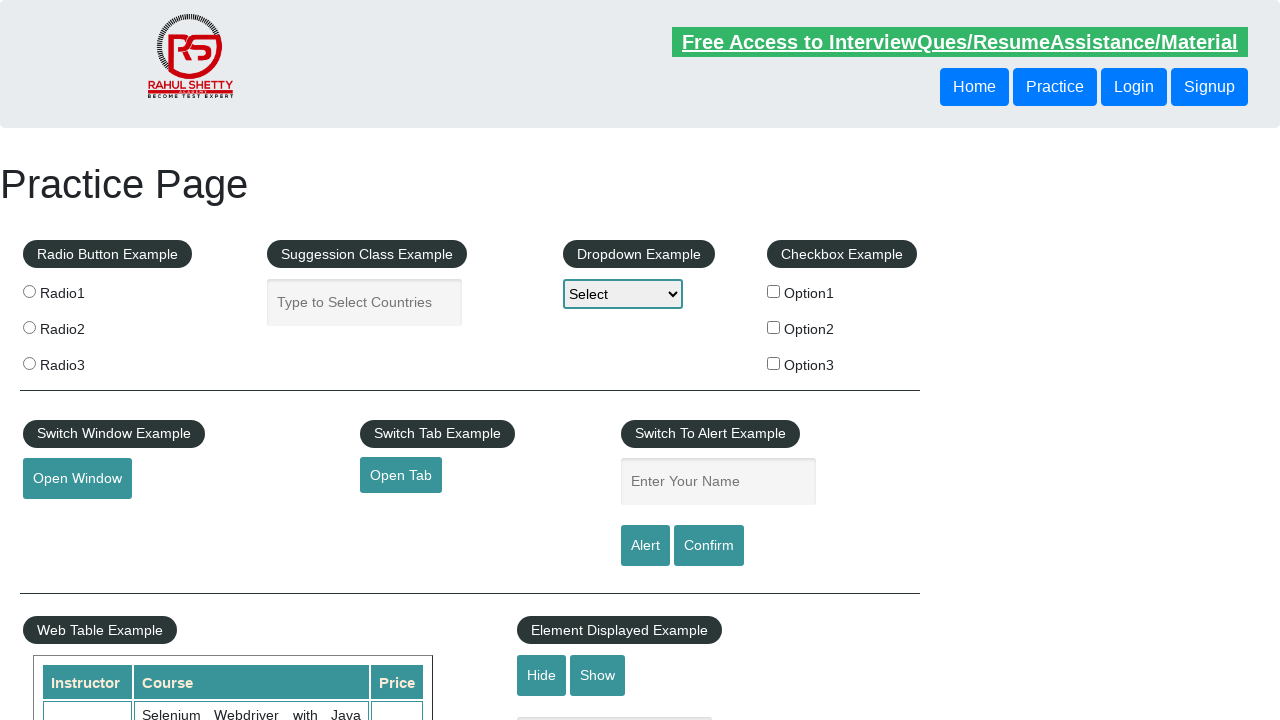

Navigated to Automation Practice page
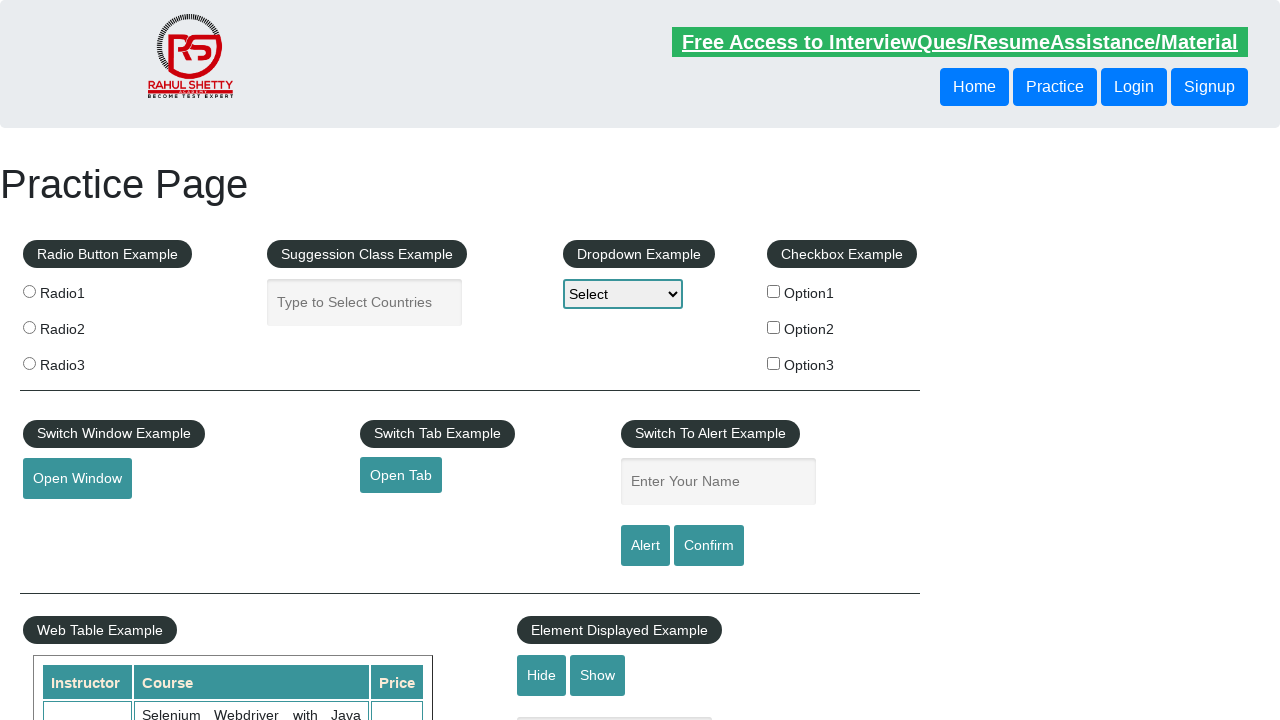

Located first button using following-sibling XPath selector
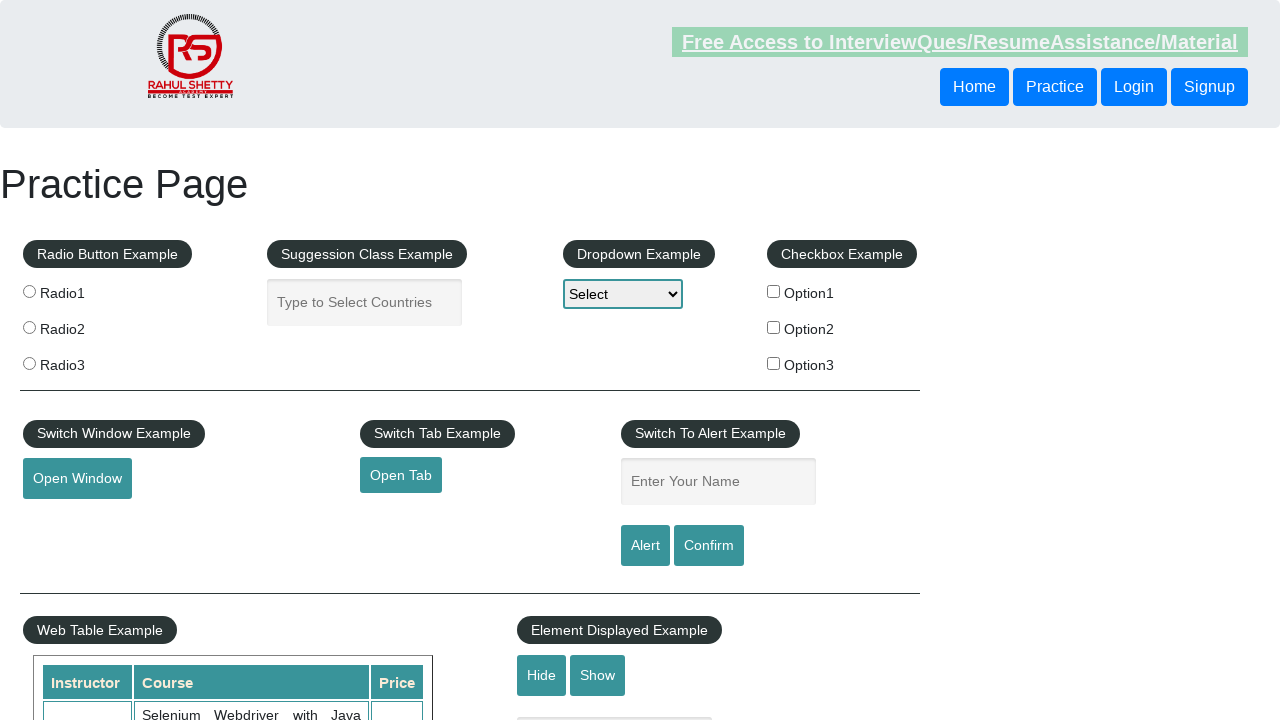

First button element loaded and ready
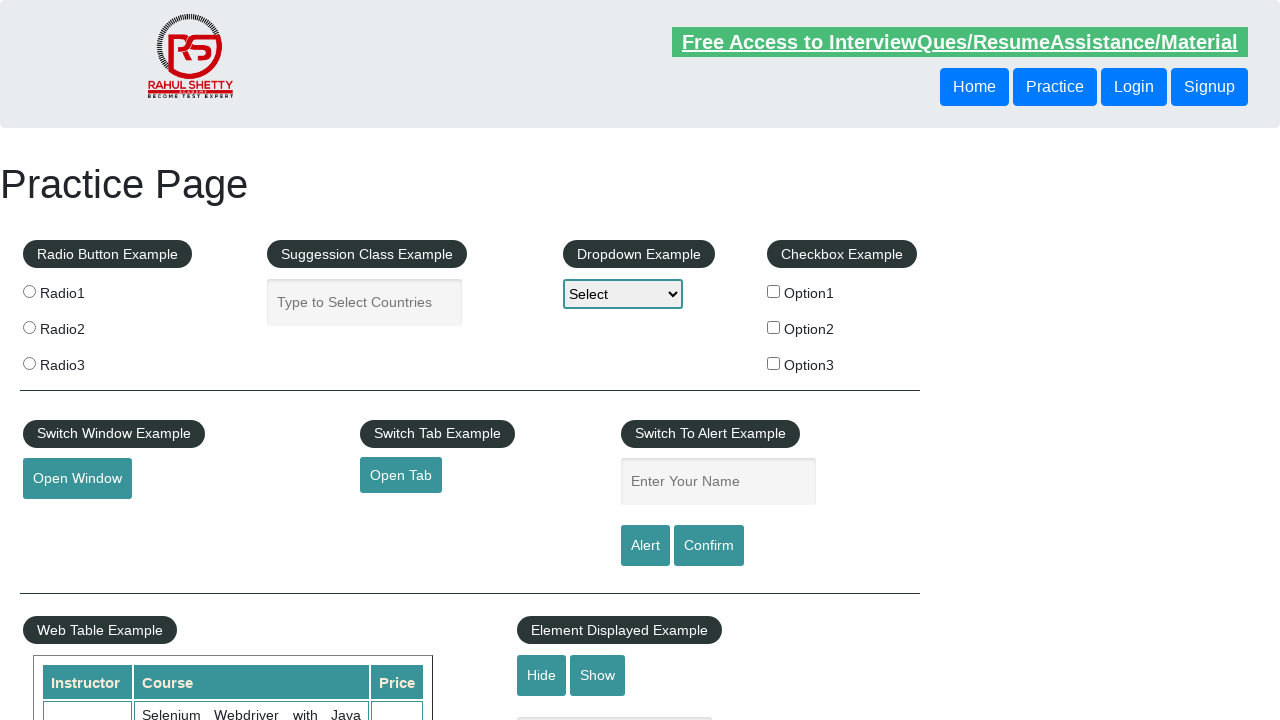

Located second button using parent traversal XPath selector
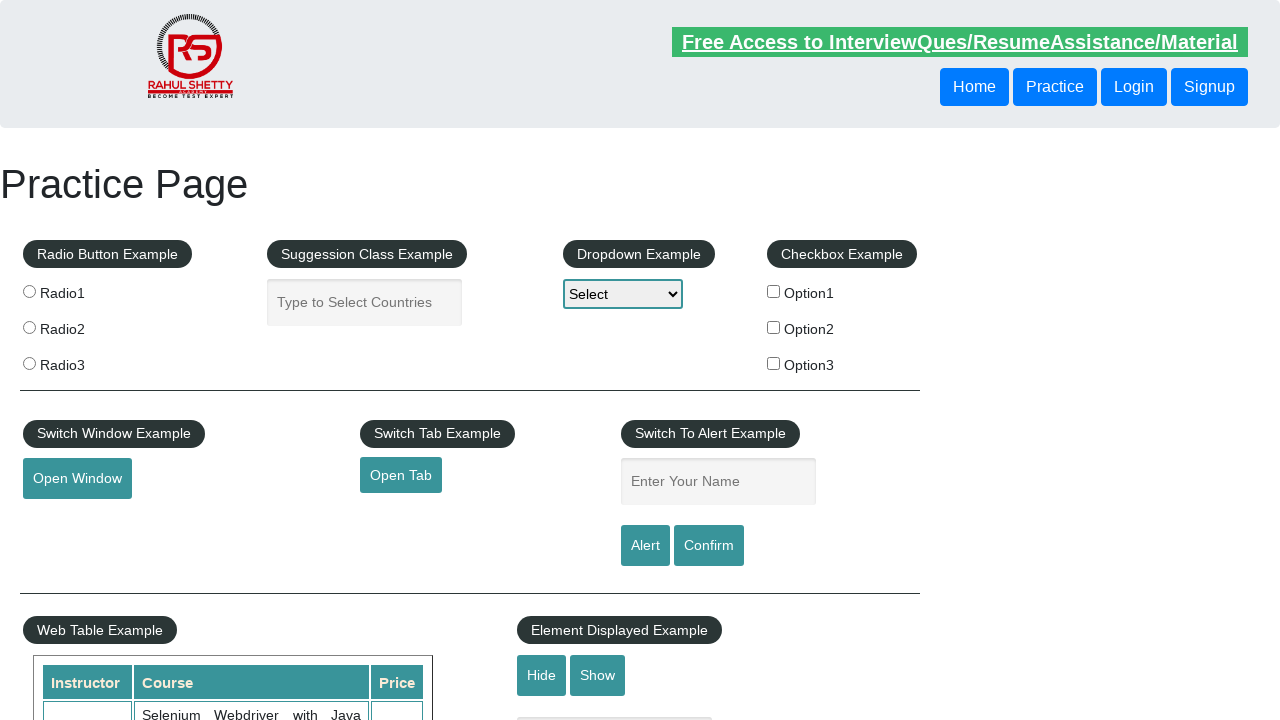

Second button element loaded and ready
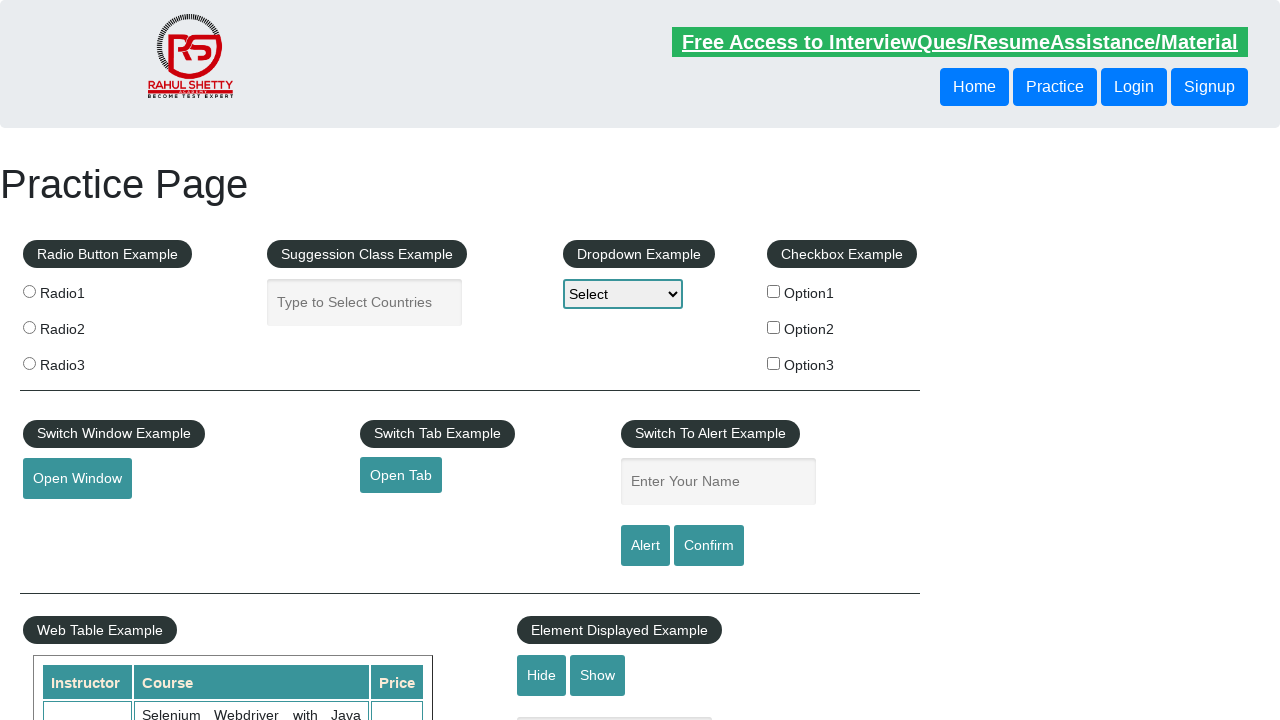

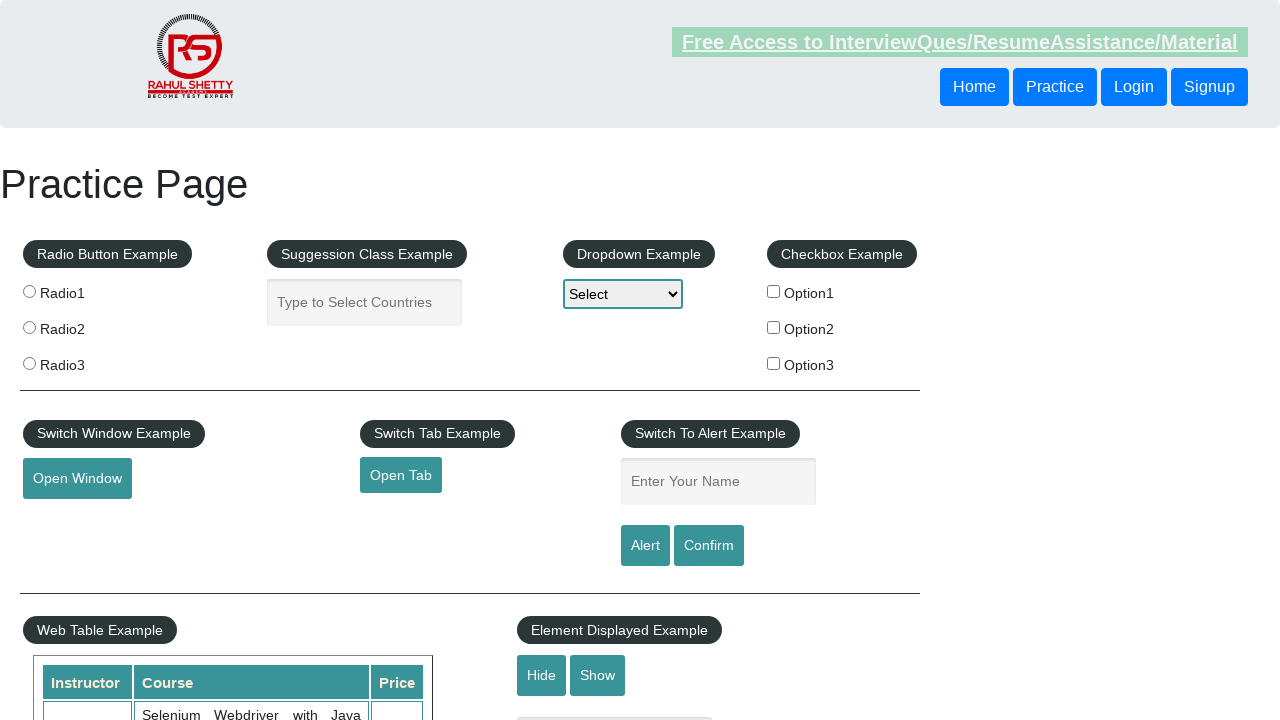